Tests that new todo items are appended to the bottom of the list by creating three items and verifying the count displays correctly.

Starting URL: https://demo.playwright.dev/todomvc

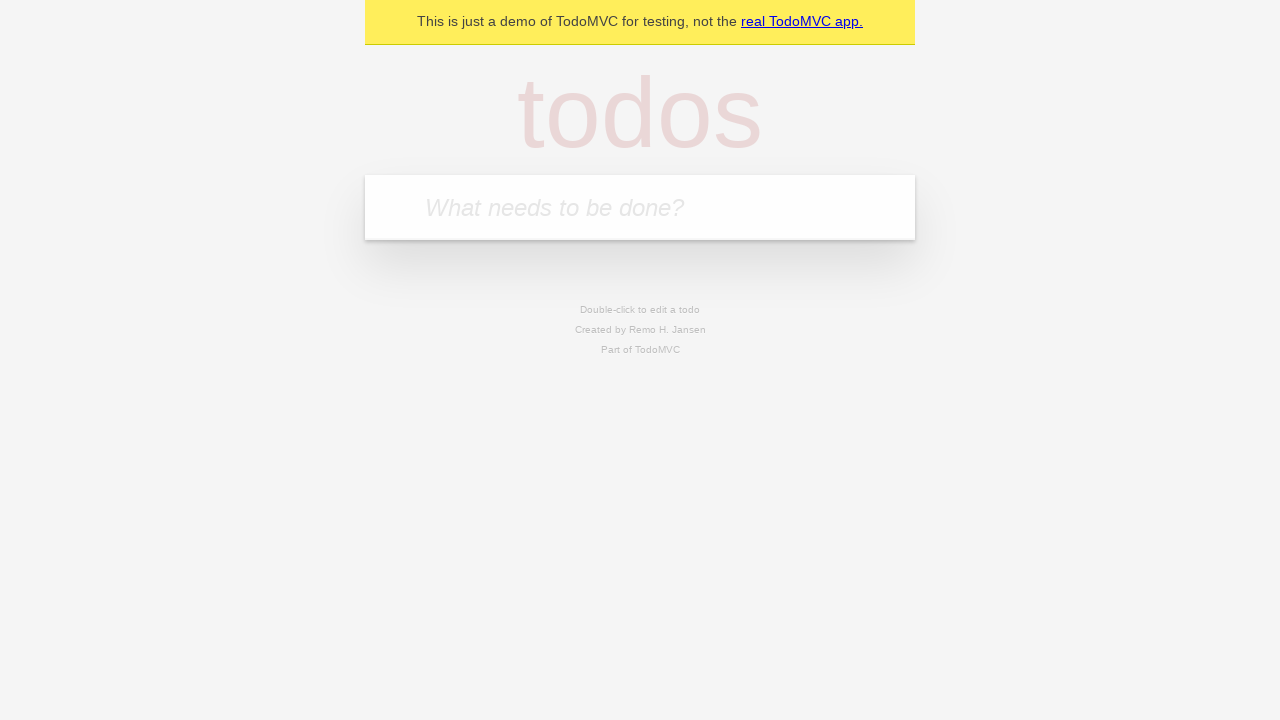

Filled todo input with 'buy some cheese' on internal:attr=[placeholder="What needs to be done?"i]
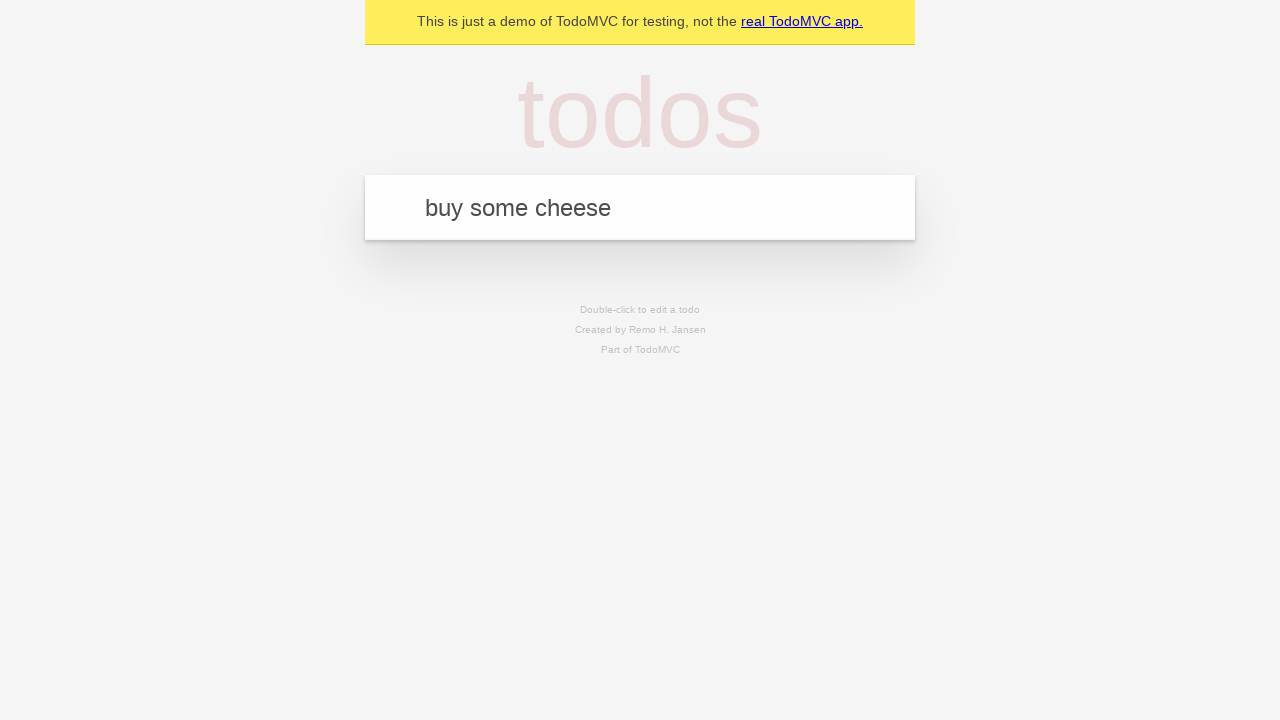

Pressed Enter to add first todo item on internal:attr=[placeholder="What needs to be done?"i]
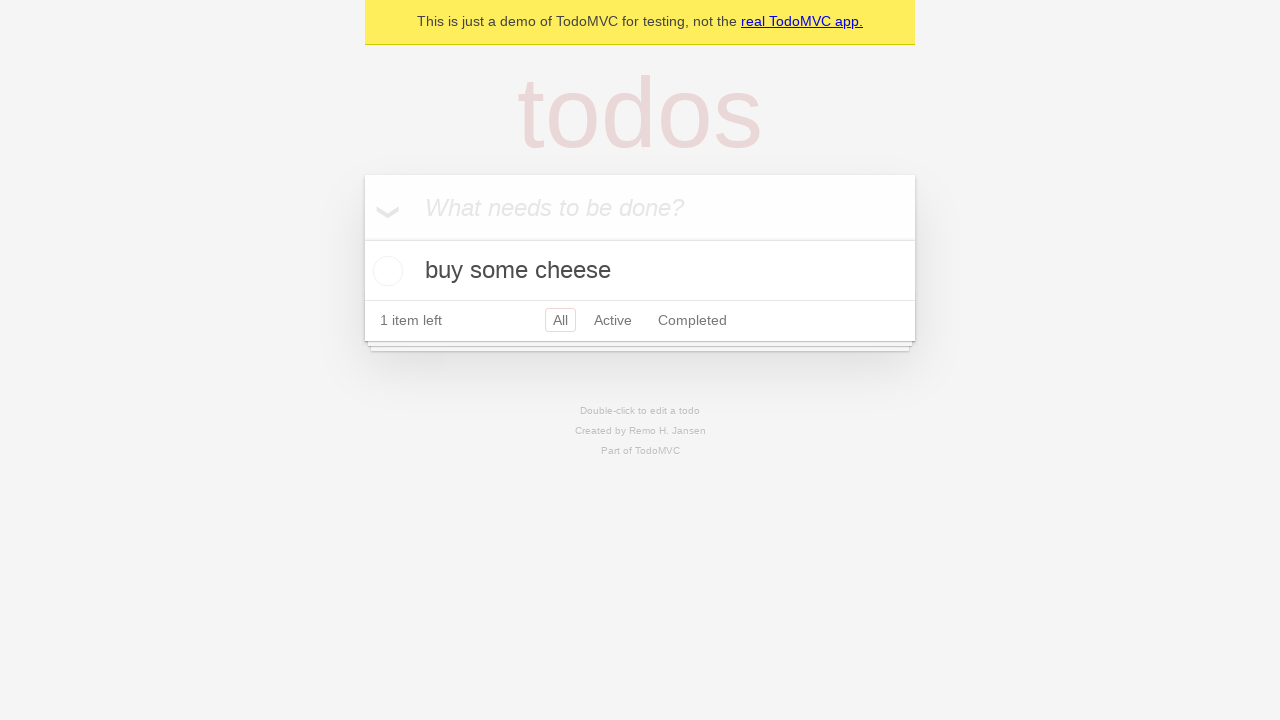

Filled todo input with 'feed the cat' on internal:attr=[placeholder="What needs to be done?"i]
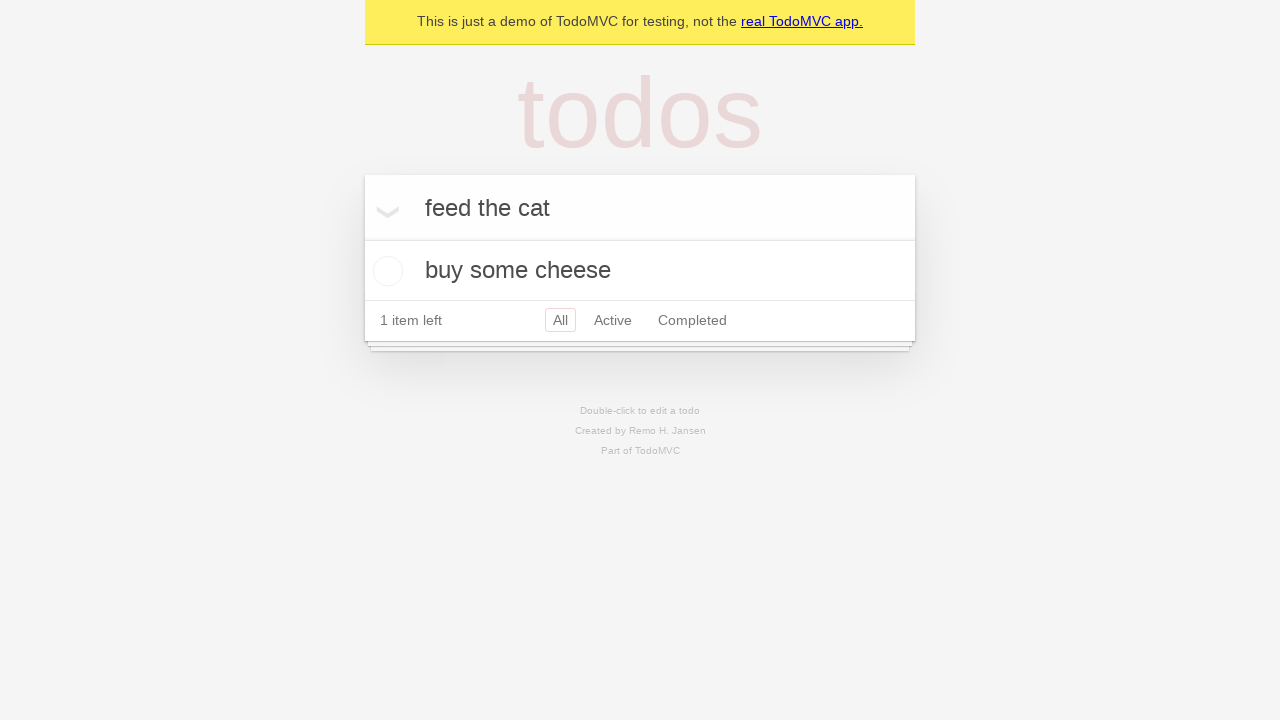

Pressed Enter to add second todo item on internal:attr=[placeholder="What needs to be done?"i]
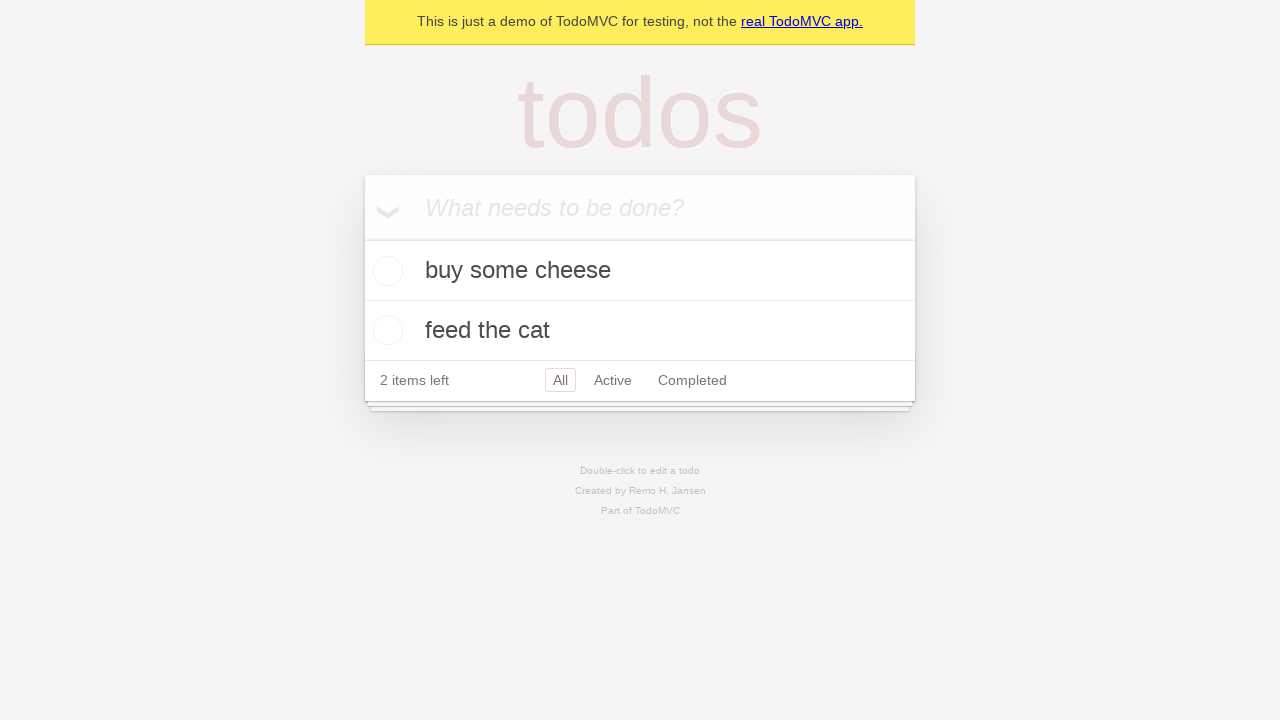

Filled todo input with 'book a doctors appointment' on internal:attr=[placeholder="What needs to be done?"i]
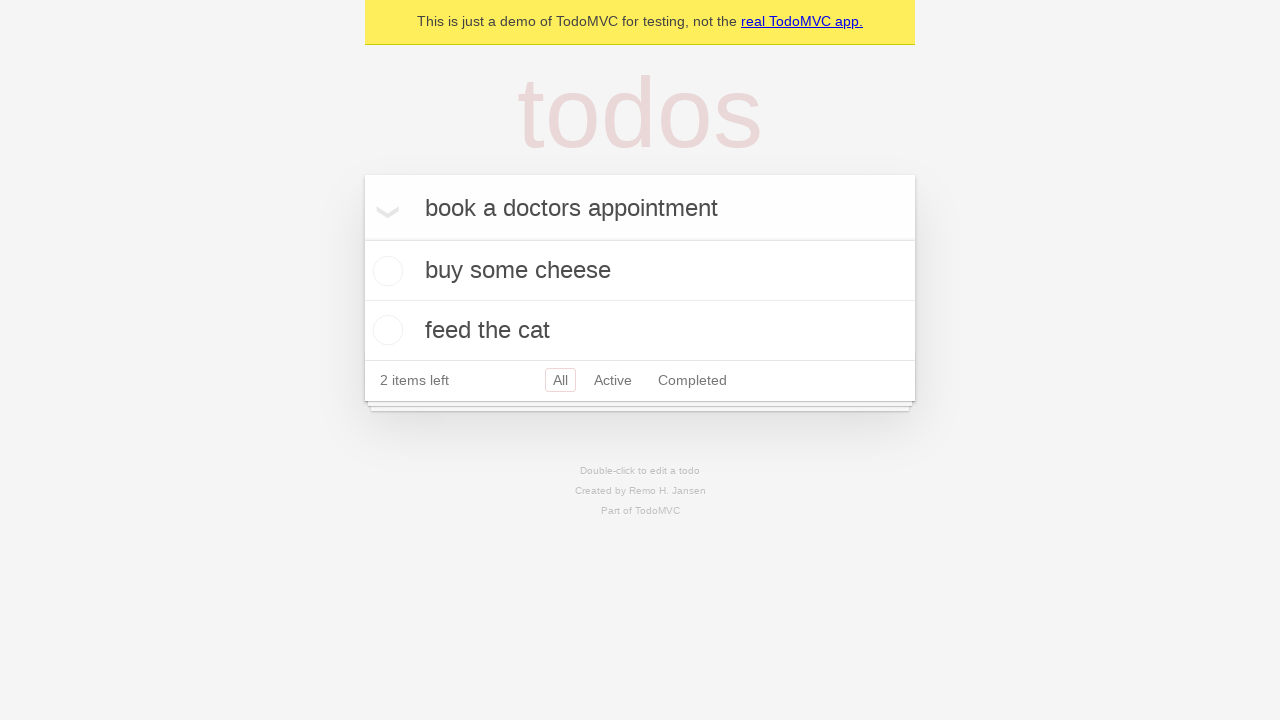

Pressed Enter to add third todo item on internal:attr=[placeholder="What needs to be done?"i]
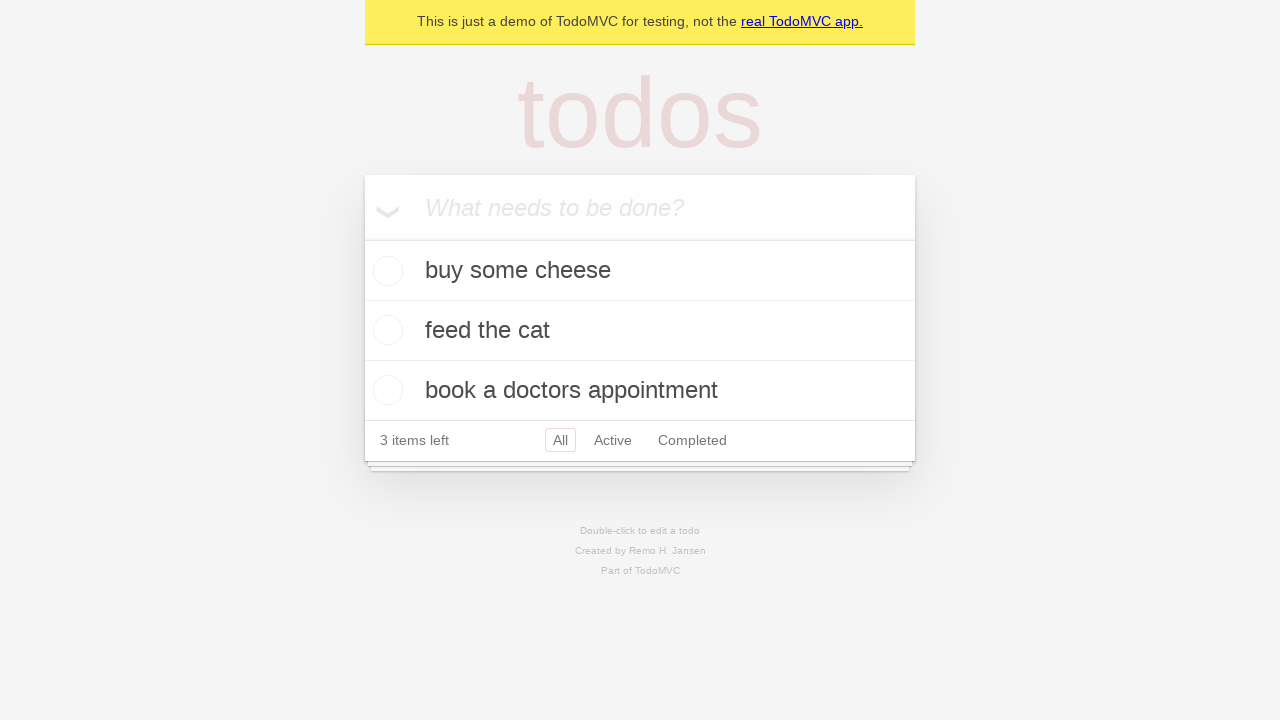

Verified all 3 todo items are appended to the list with '3 items left' counter displayed
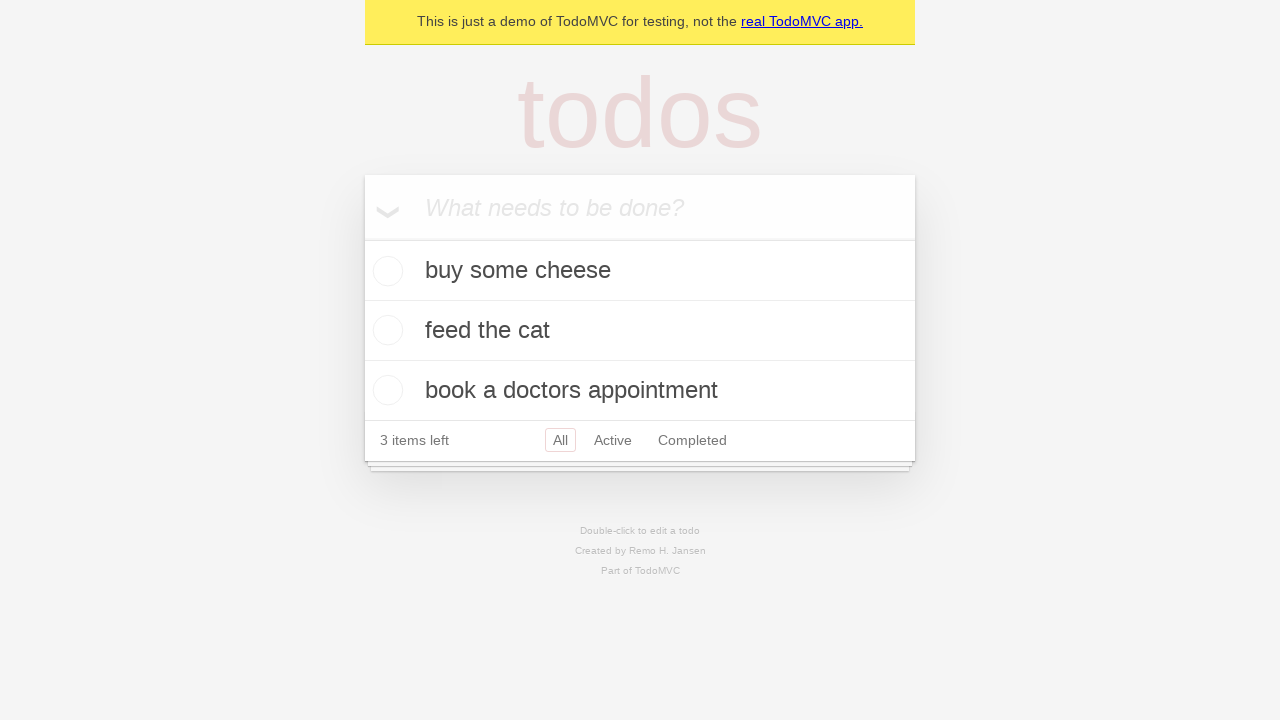

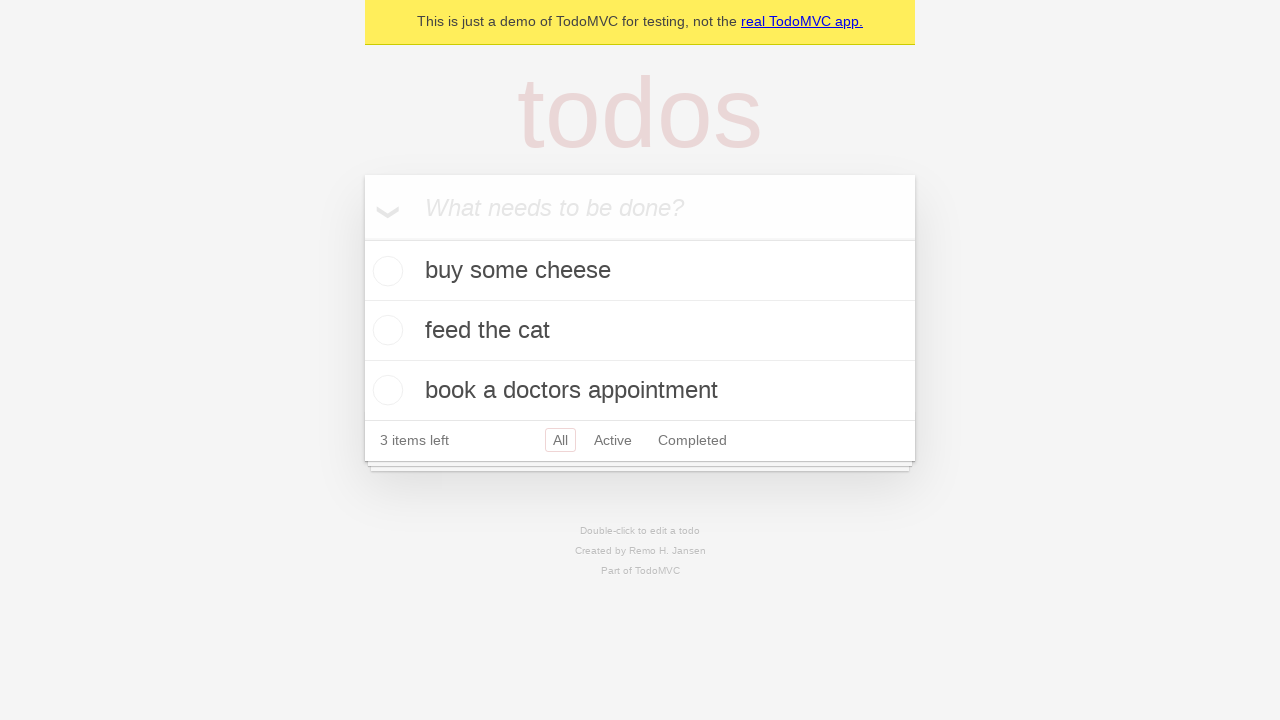